Tests table data calculation by summing values in a column and verifying against the displayed total amount

Starting URL: https://rahulshettyacademy.com/AutomationPractice/

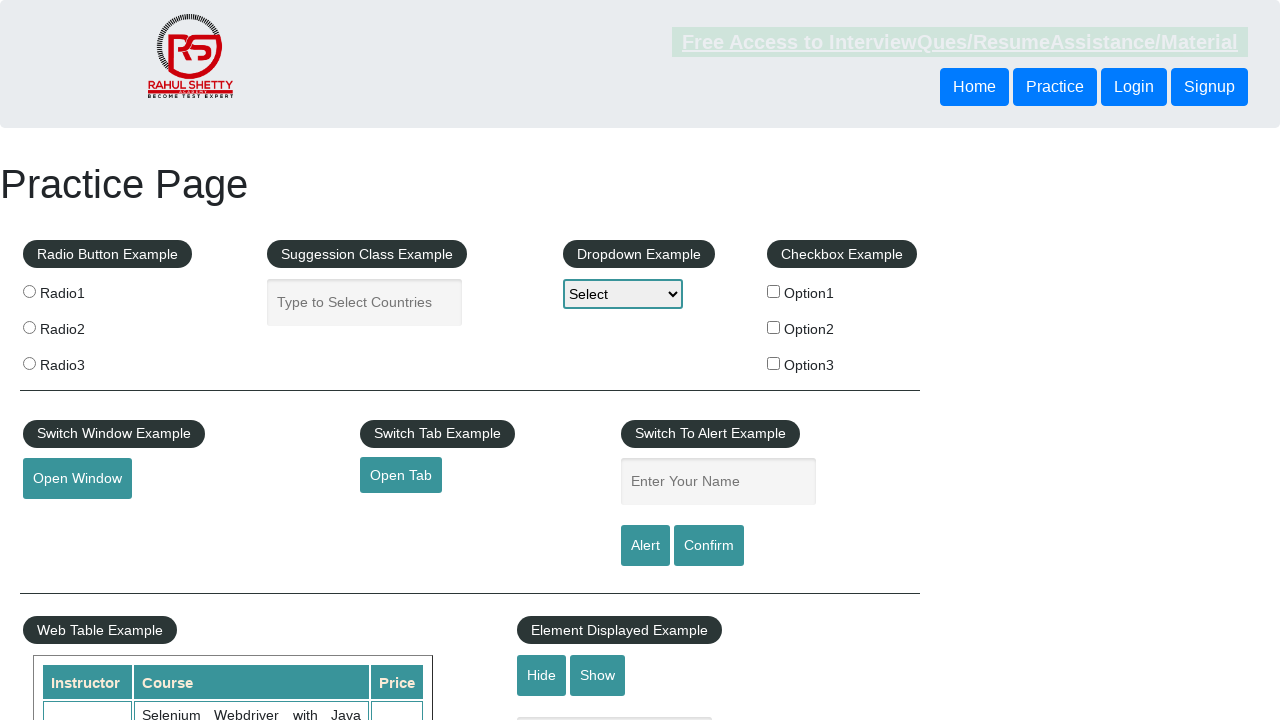

Navigated to AutomationPractice page
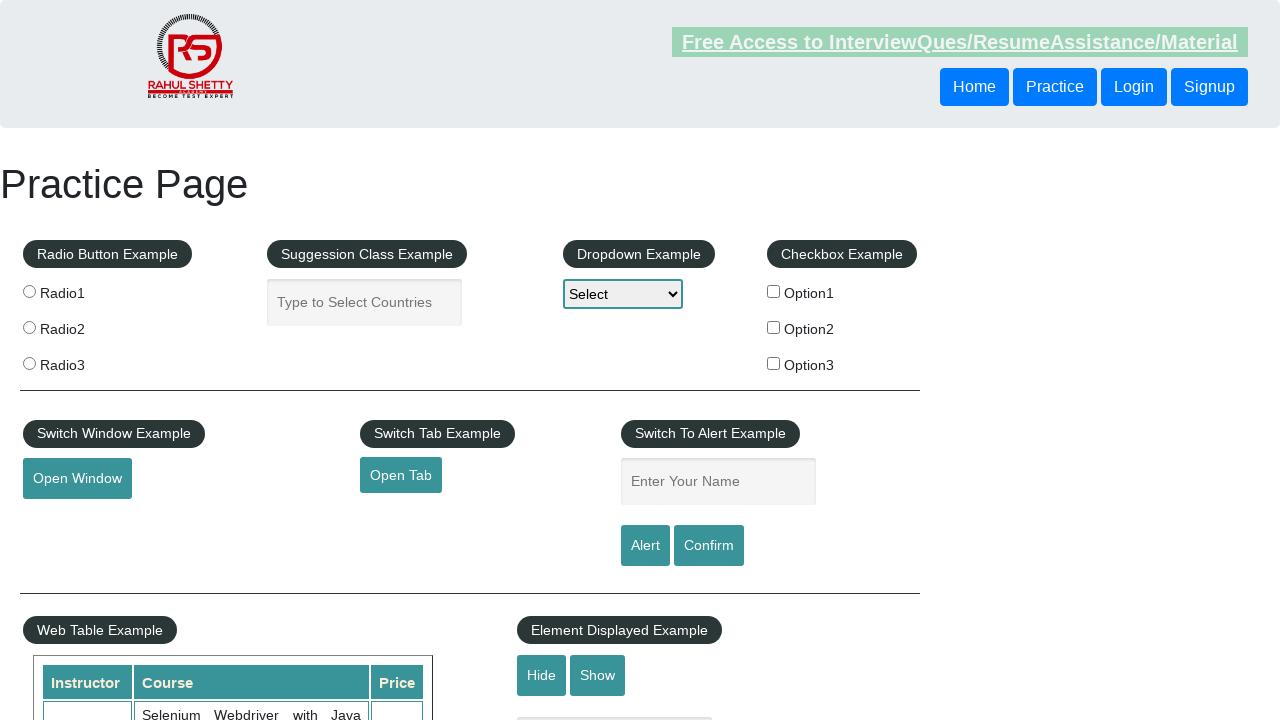

Selected all cells from 4th column of table
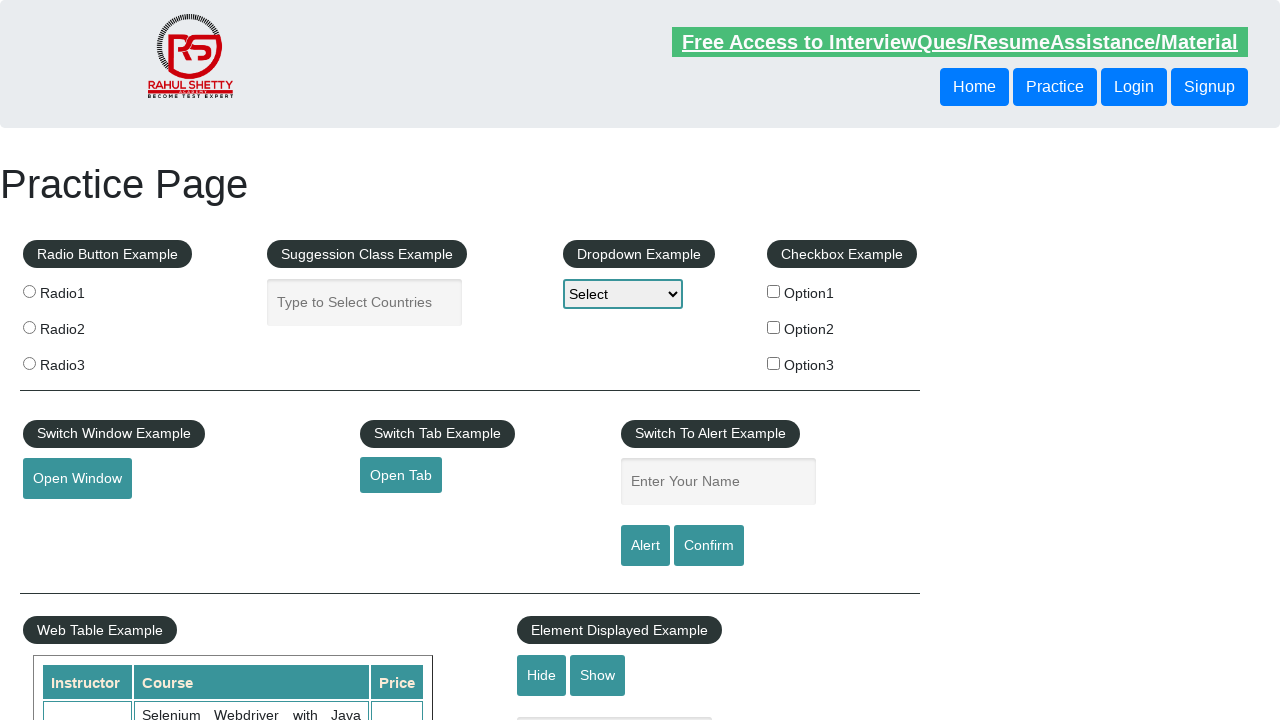

Calculated sum of column values: 296
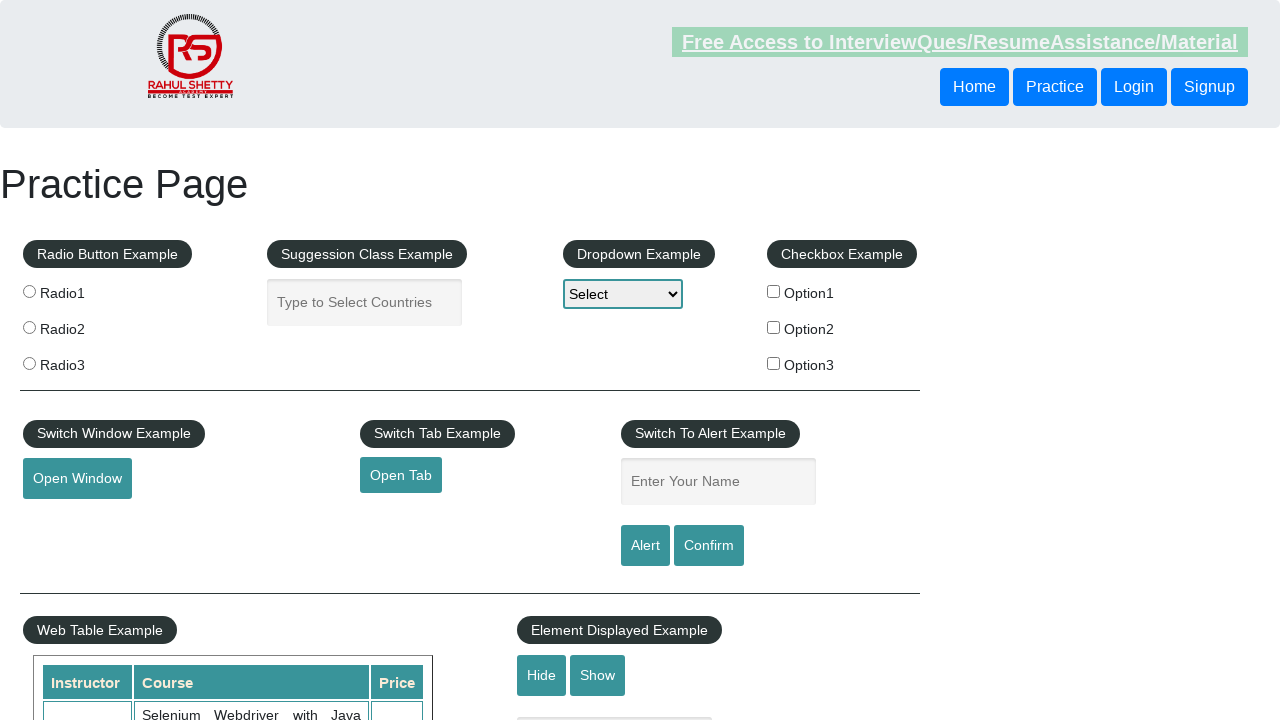

Retrieved total amount element from page
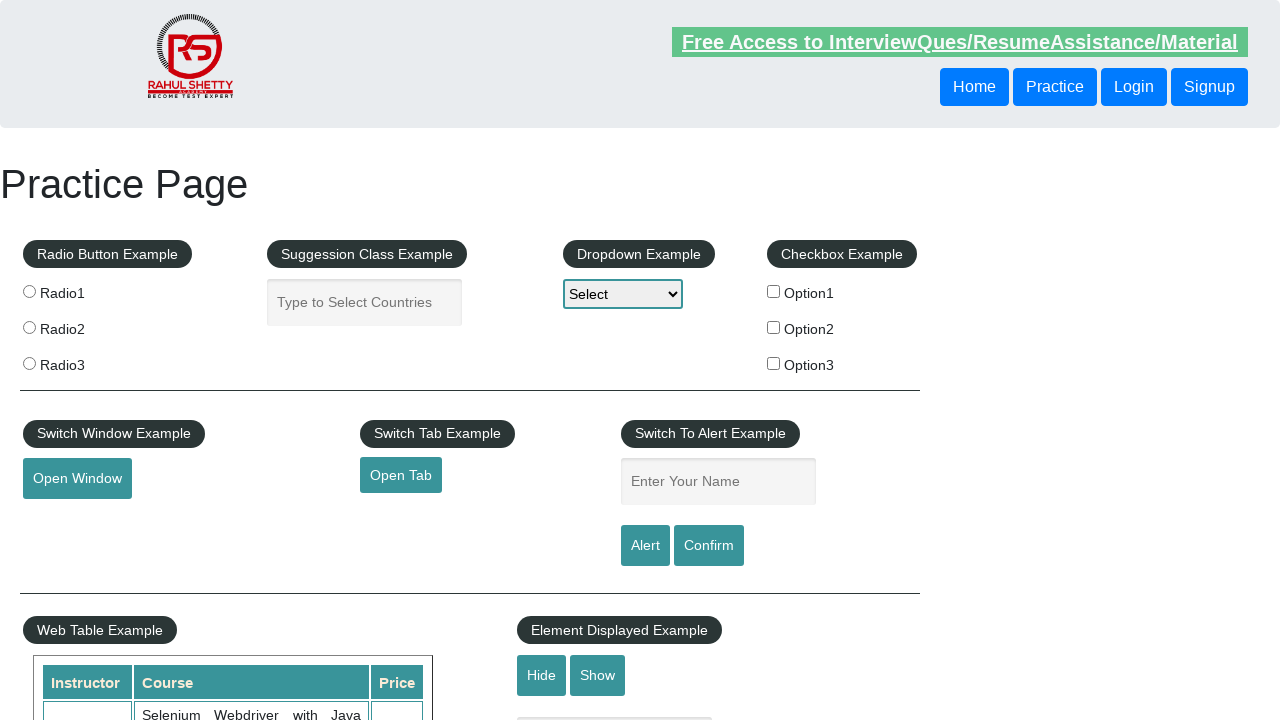

Extracted expected total amount: 296
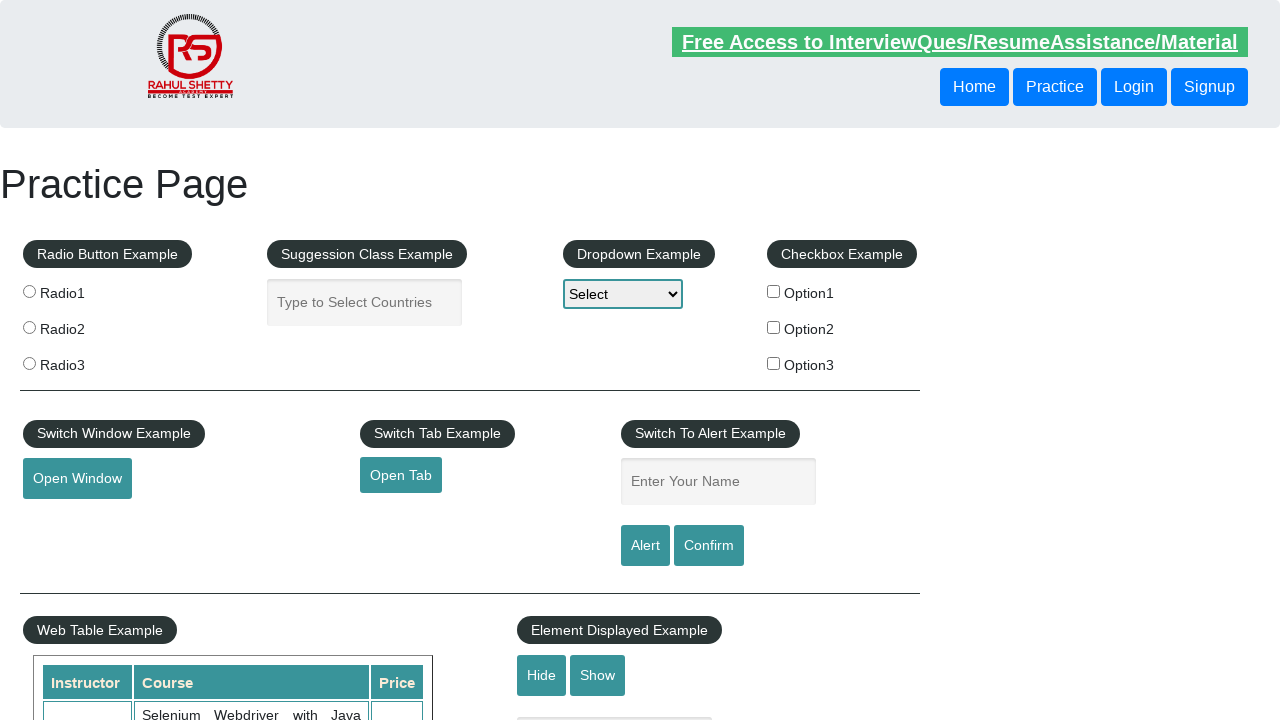

Assertion passed: calculated sum 296 matches displayed total 296
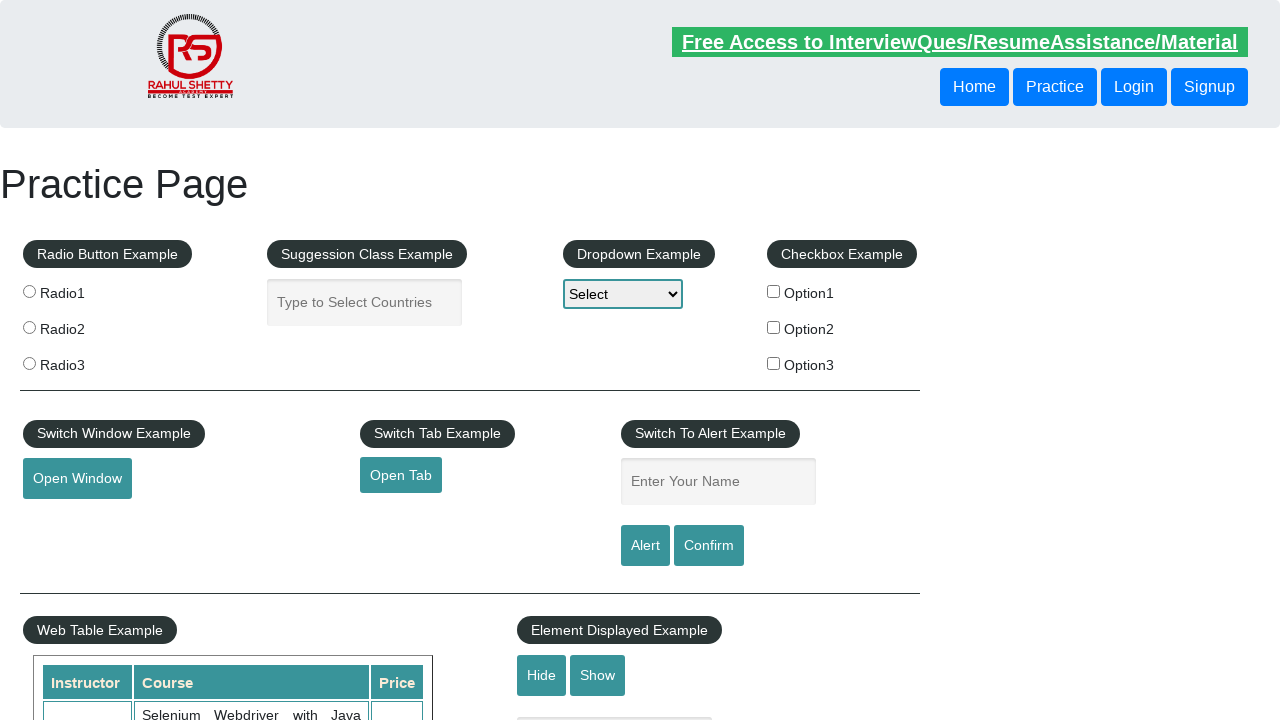

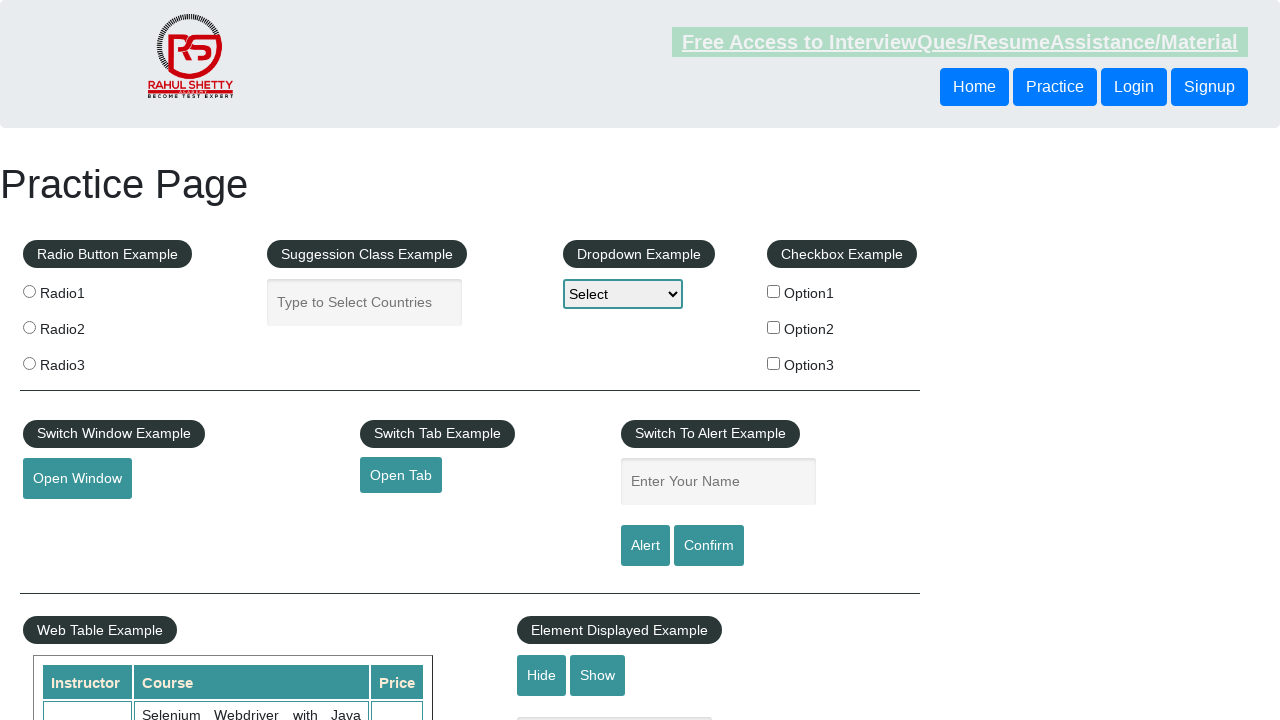